Tests clicking on a Help link on a Google support page and demonstrates handling of window/tab switching when the link opens a new window or navigates.

Starting URL: https://support.google.com/mail/answer/56256?hl=en

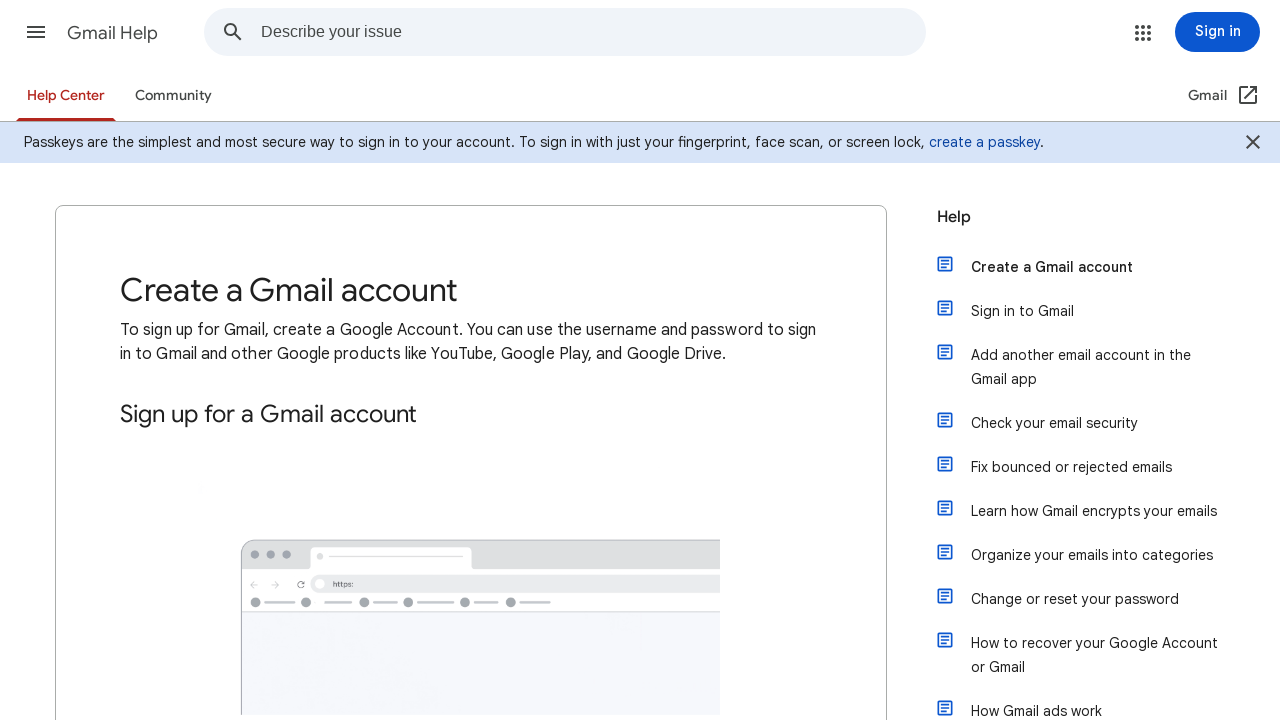

Waited for Google Mail support page to reach domcontentloaded state
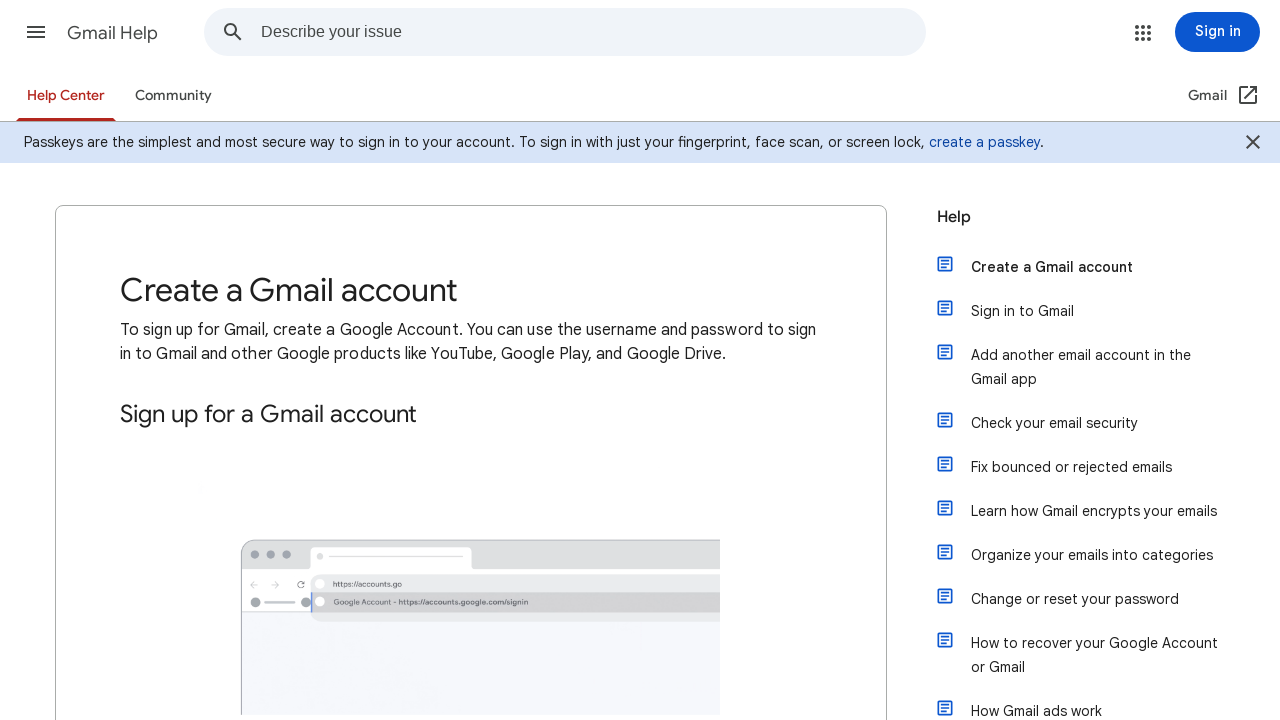

Clicked on Help link at (112, 33) on text=Help
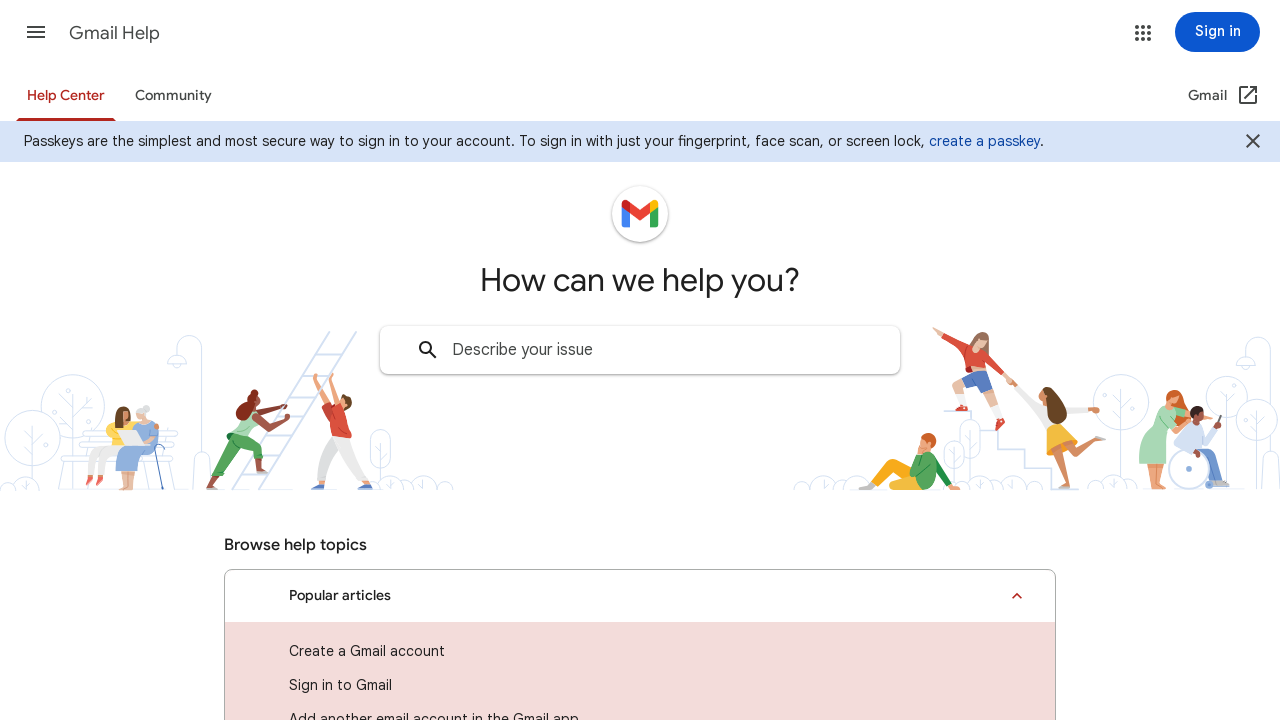

Waited for new window/tab to fully load after Help link click
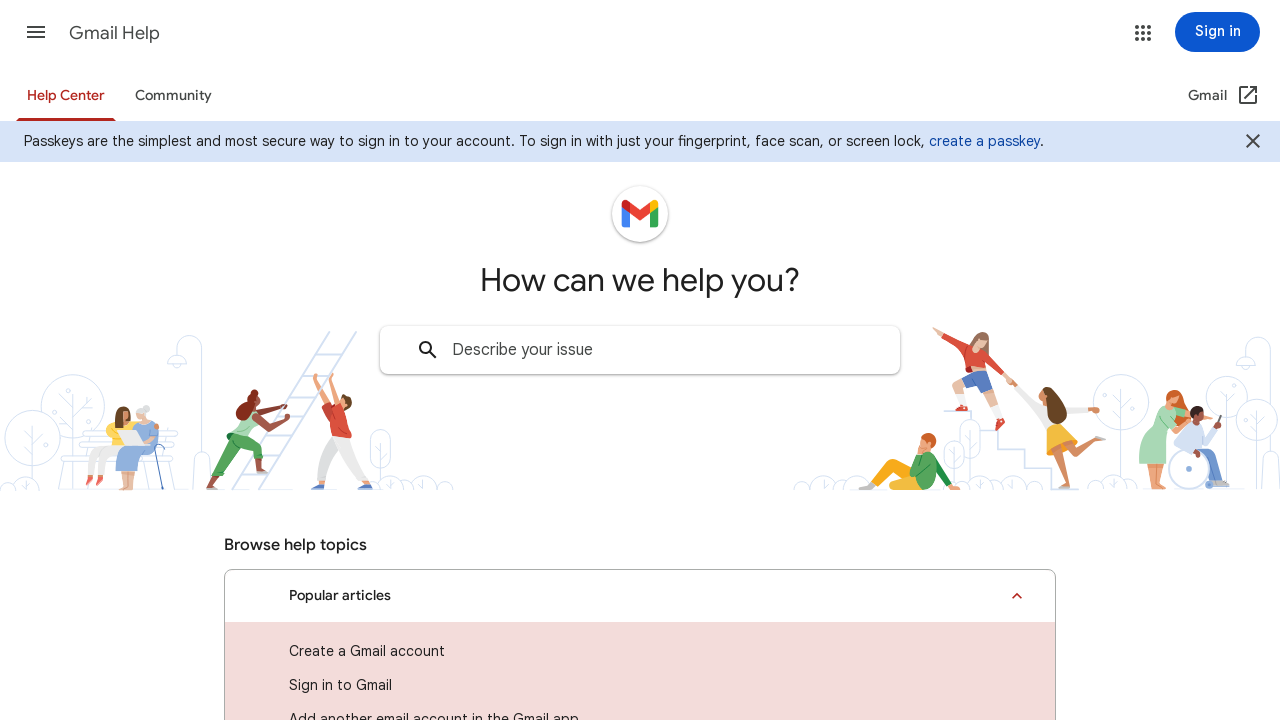

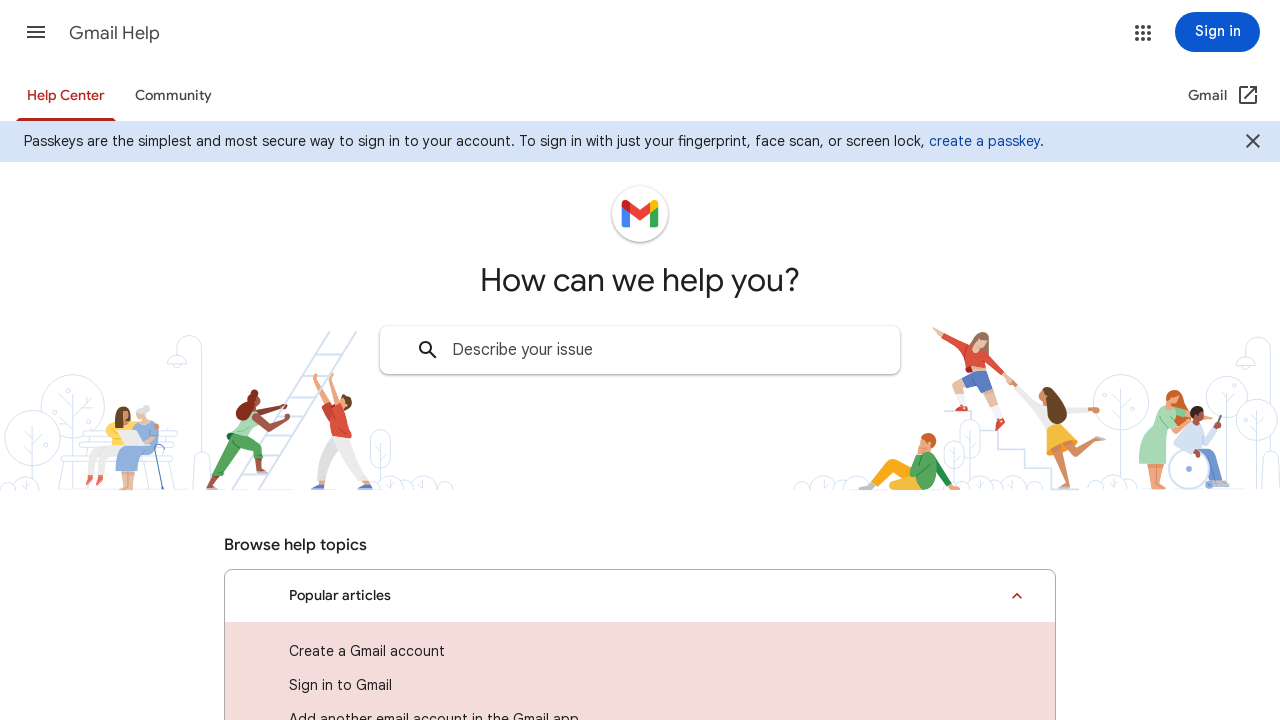